Tests filling a username input field on a test automation practice page using JavaScript execution to set the value attribute

Starting URL: https://testautomationpractice.blogspot.com/

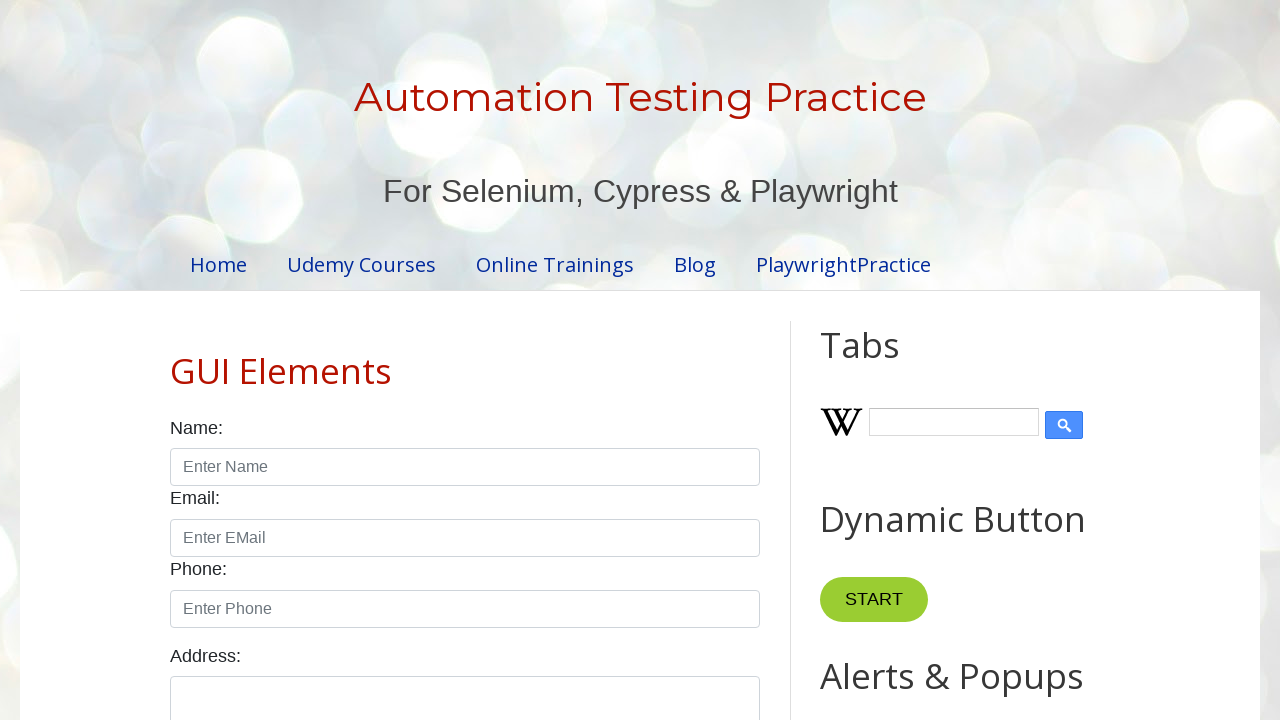

Filled username input field with 'aman' using fill method on input#name
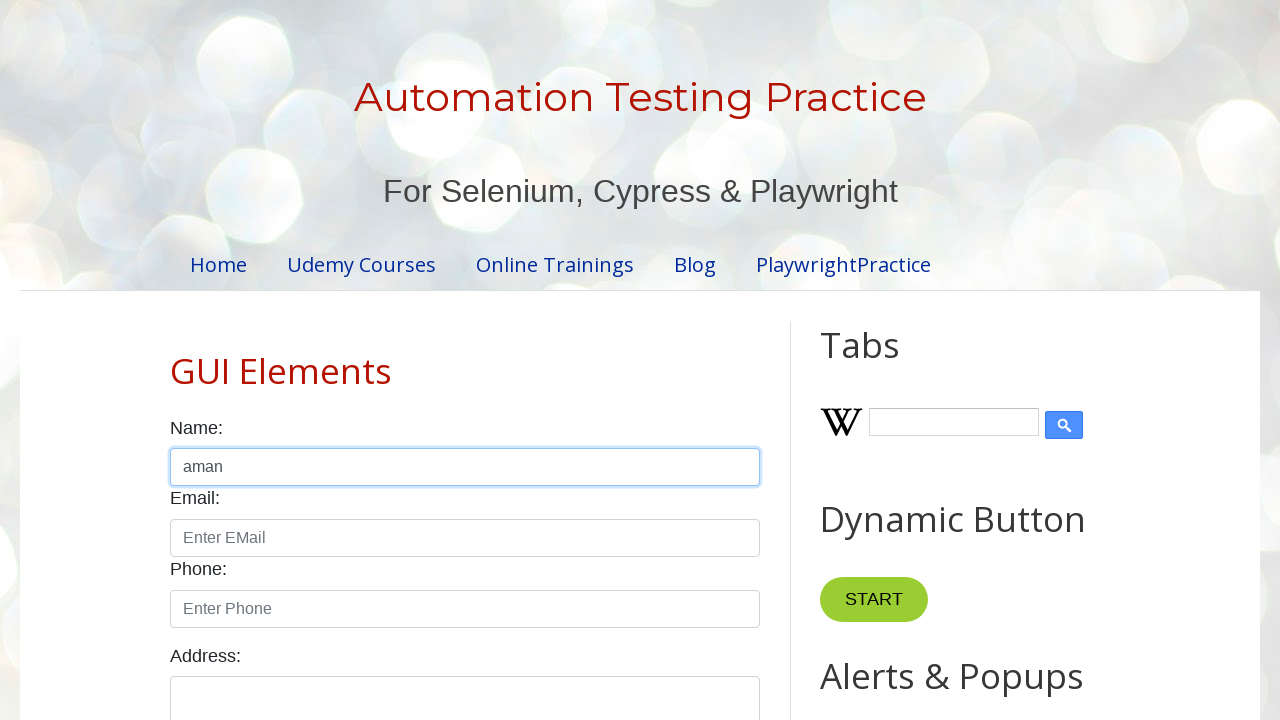

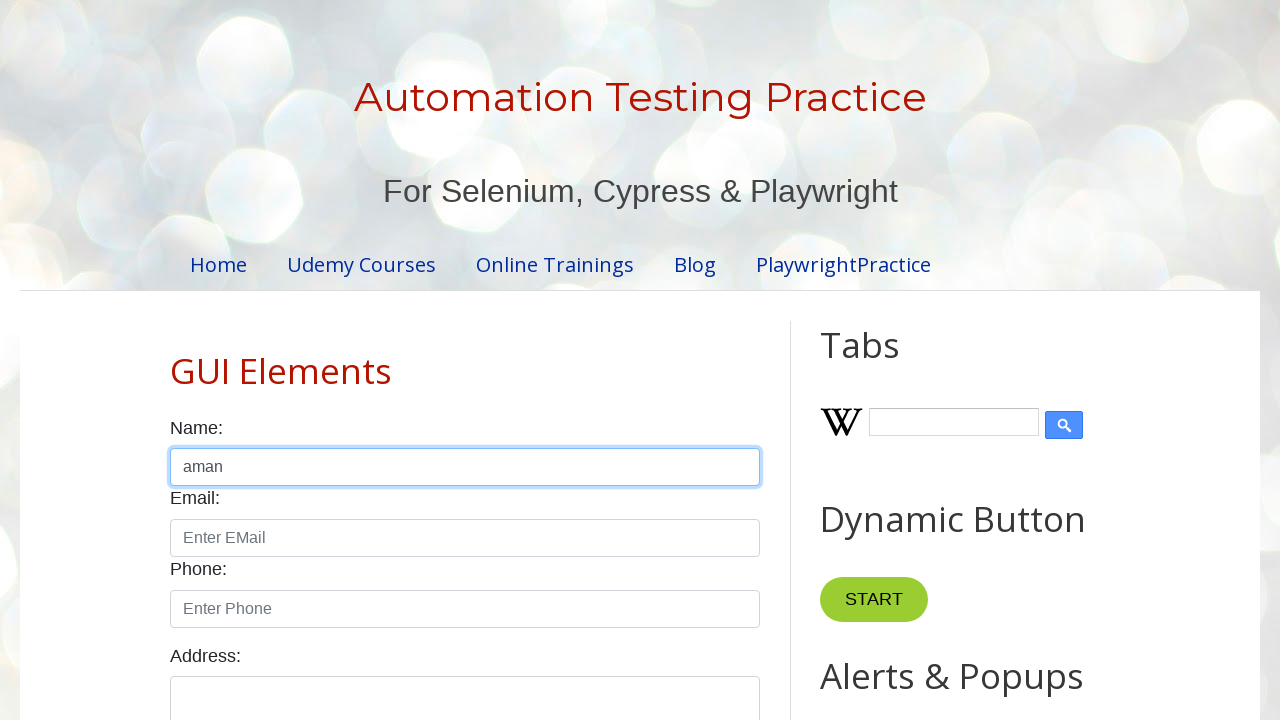